Tests multi-select dropdown functionality by selecting and deselecting options using different methods (by index, by visible text), selecting all options, and verifying multi-select capability

Starting URL: https://syntaxprojects.com/basic-select-dropdown-demo.php

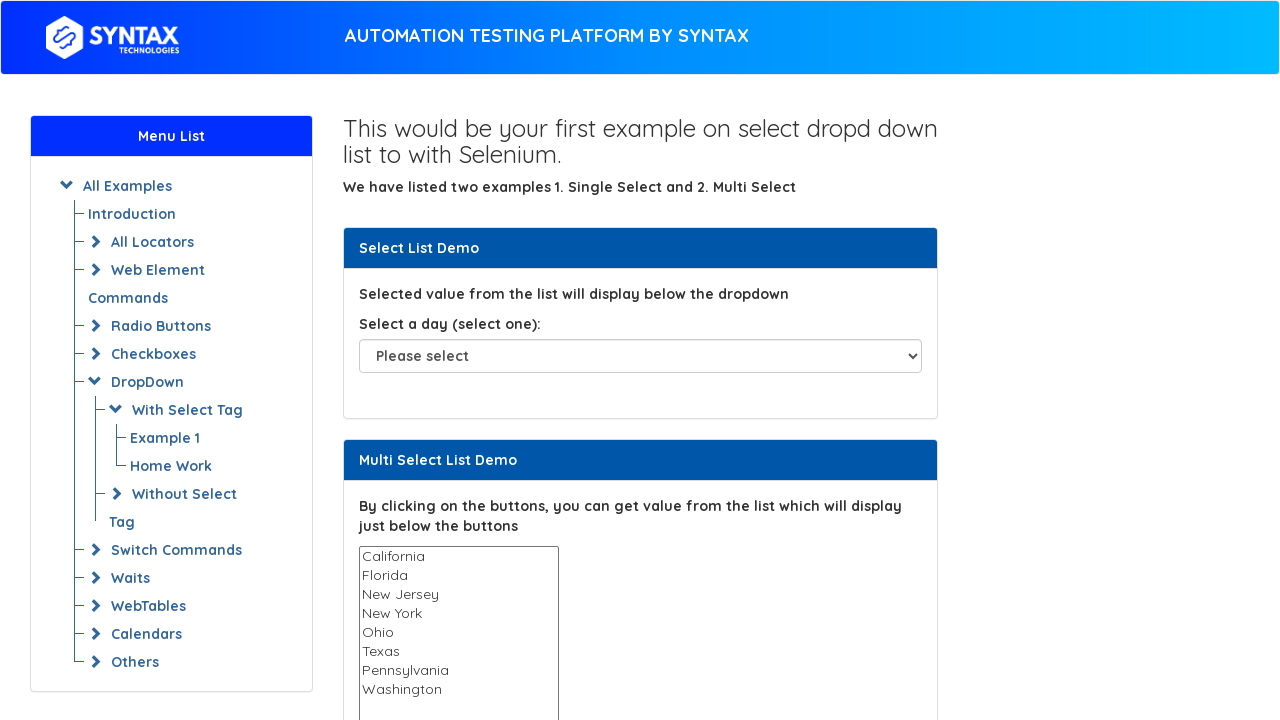

Located multi-select dropdown element
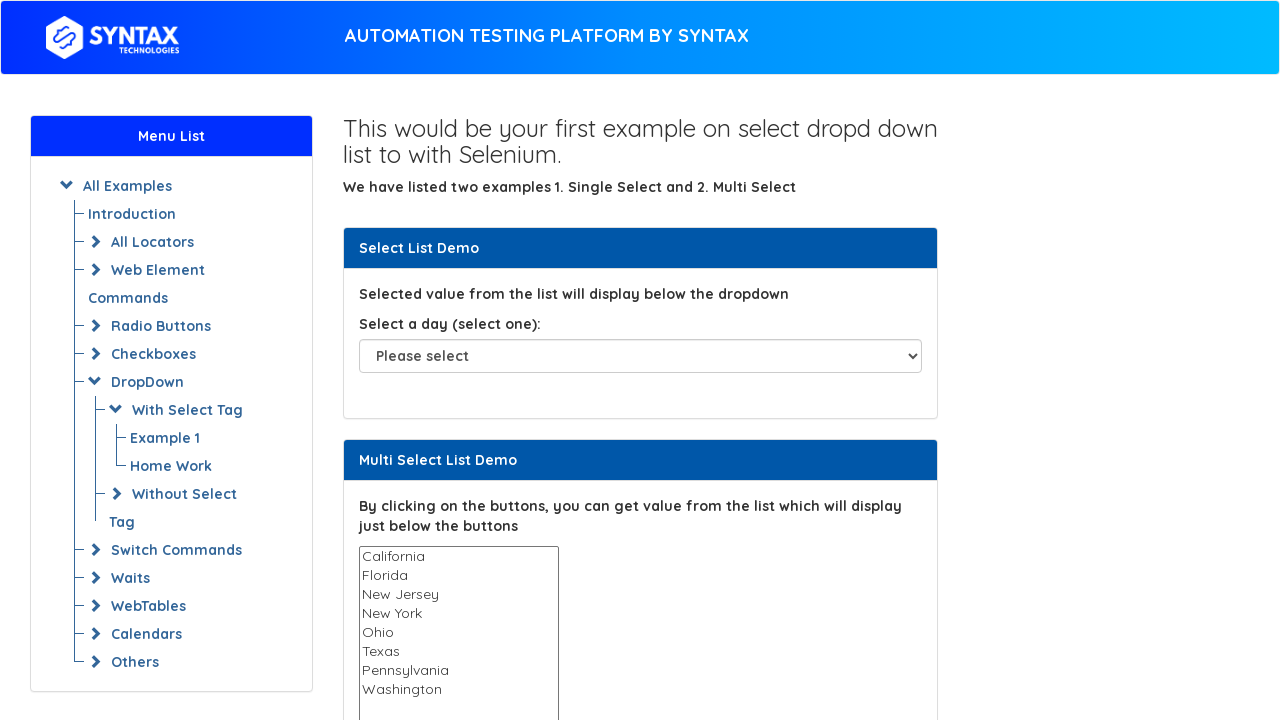

Selected option at index 3 in multi-select dropdown on select#multi-select
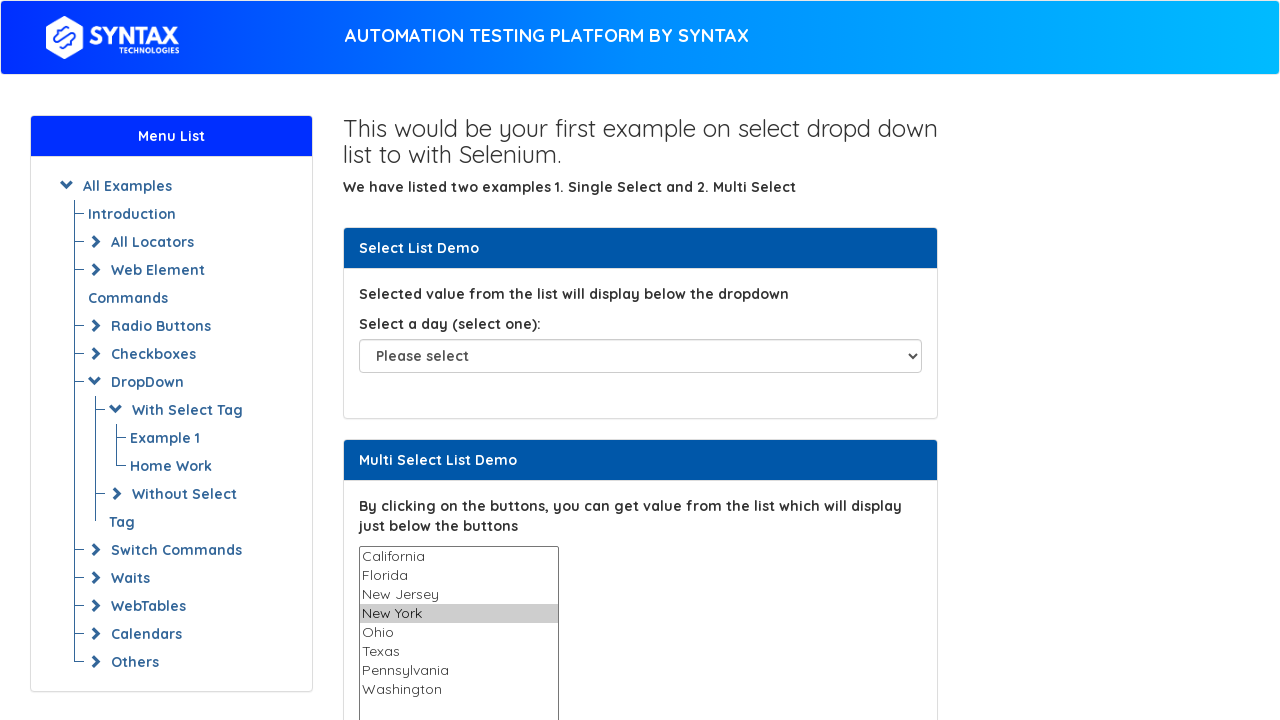

Selected 'Texas' option by visible text on select#multi-select
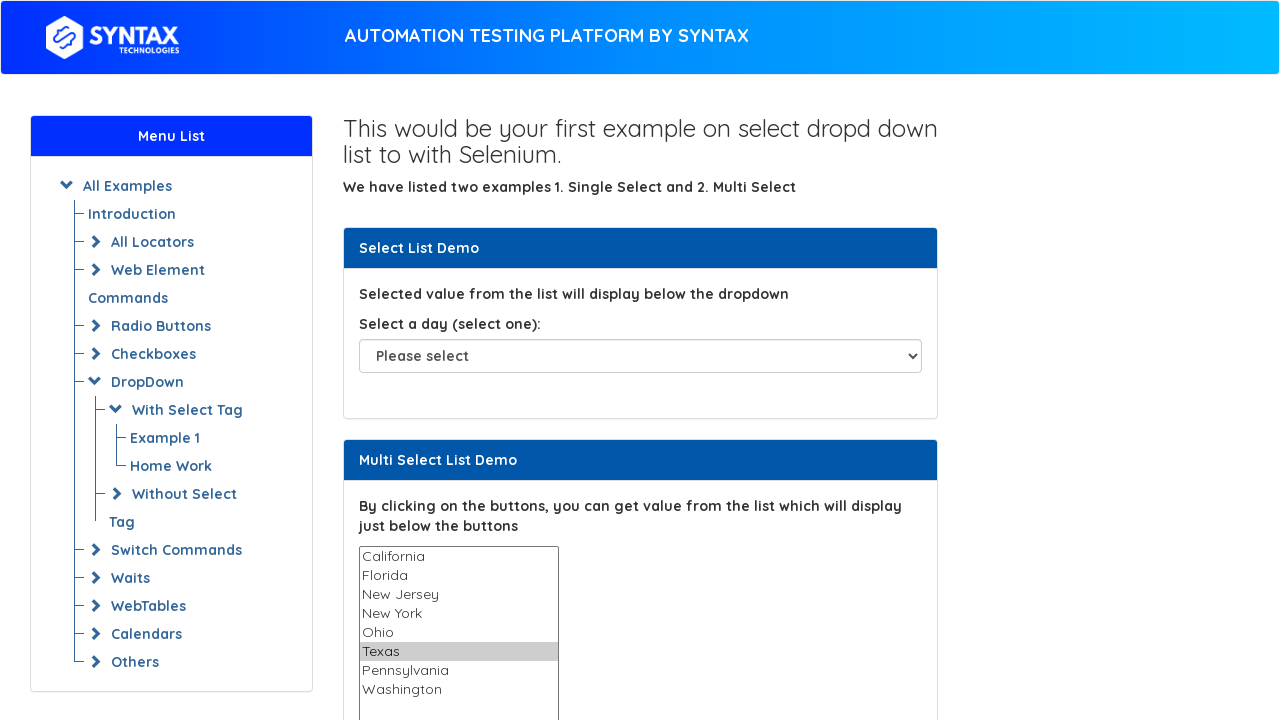

Waited 3 seconds before deselecting
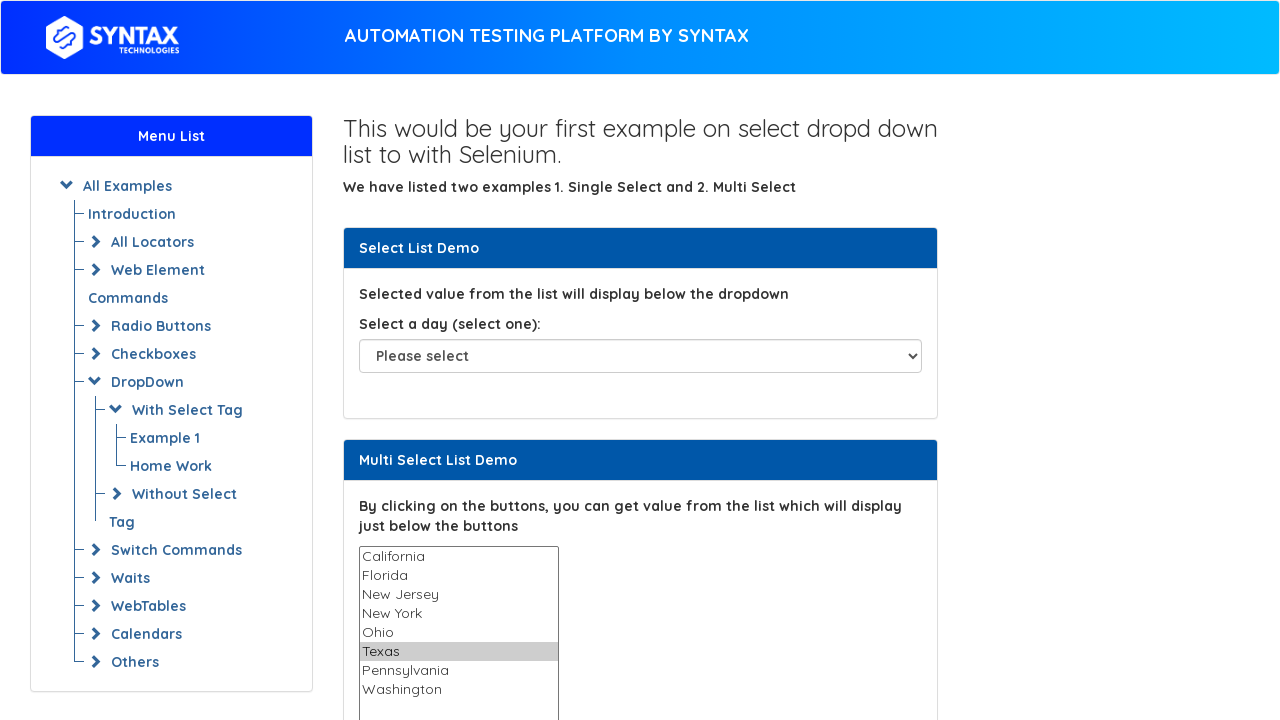

Retrieved current selected options from dropdown
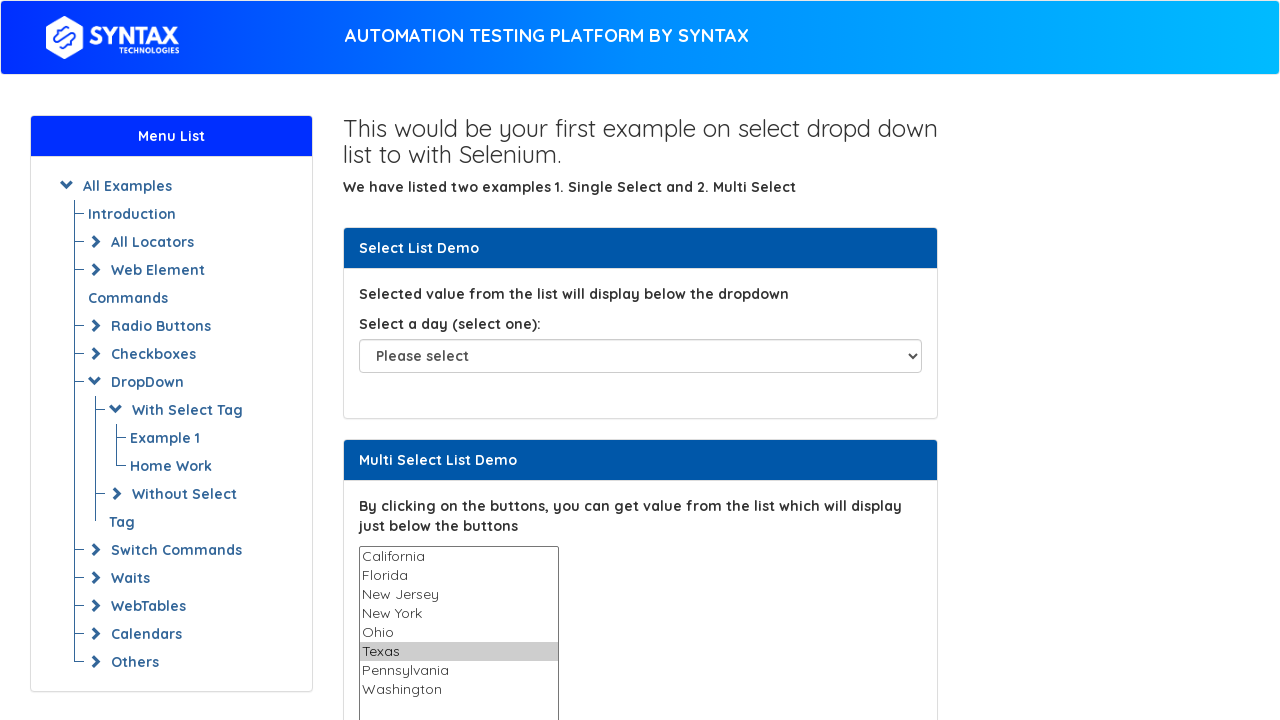

Filtered out option at index 3 from selected options
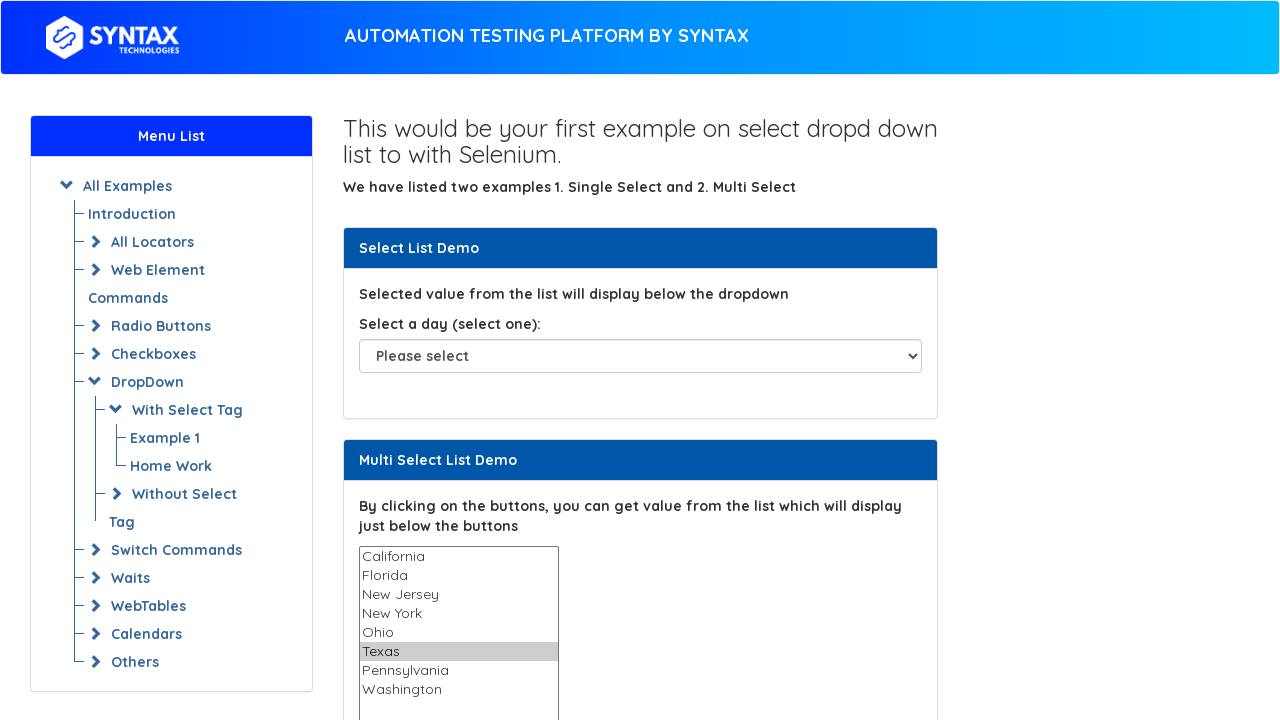

Deselected option at index 3 by reselecting remaining options on select#multi-select
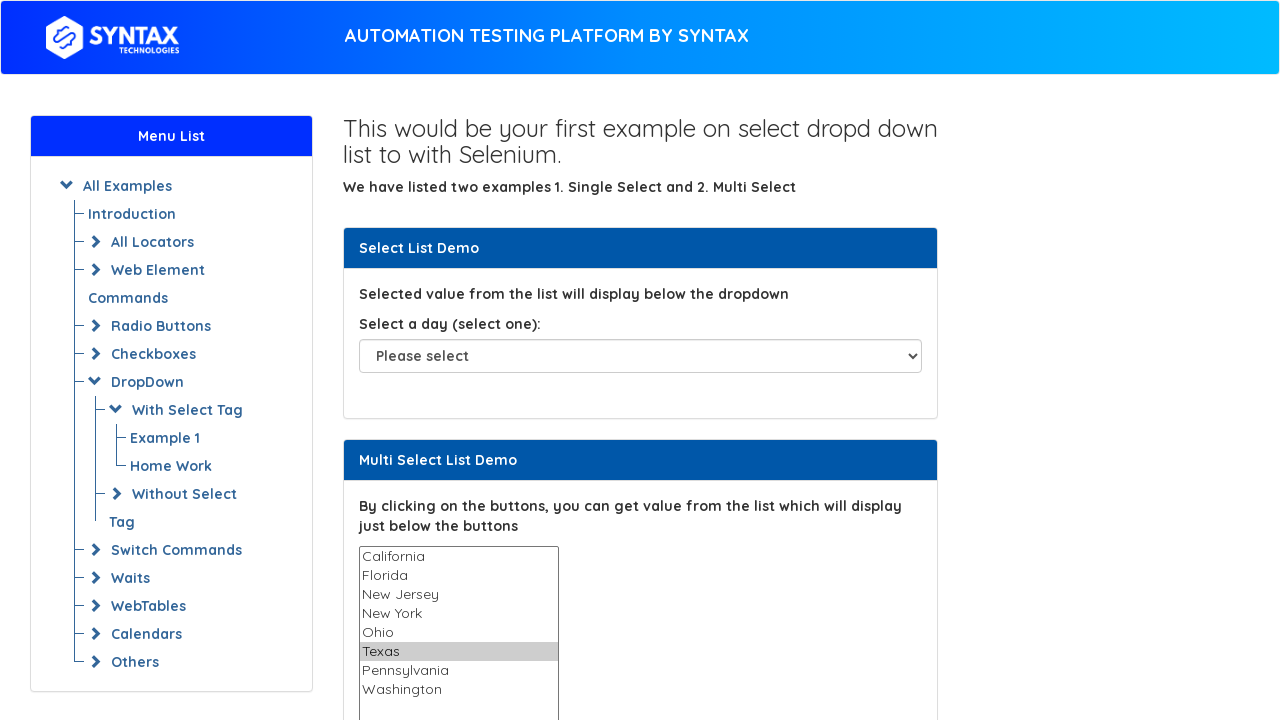

Retrieved all options from dropdown
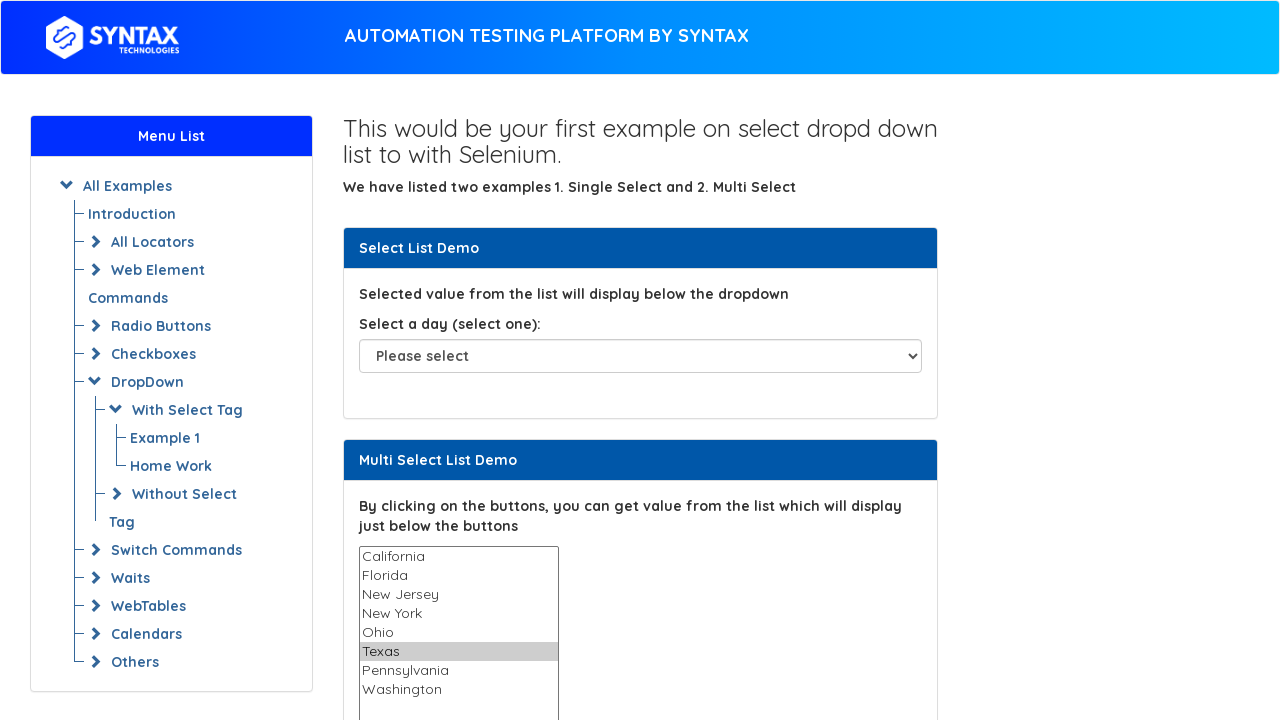

Extracted all option values from dropdown
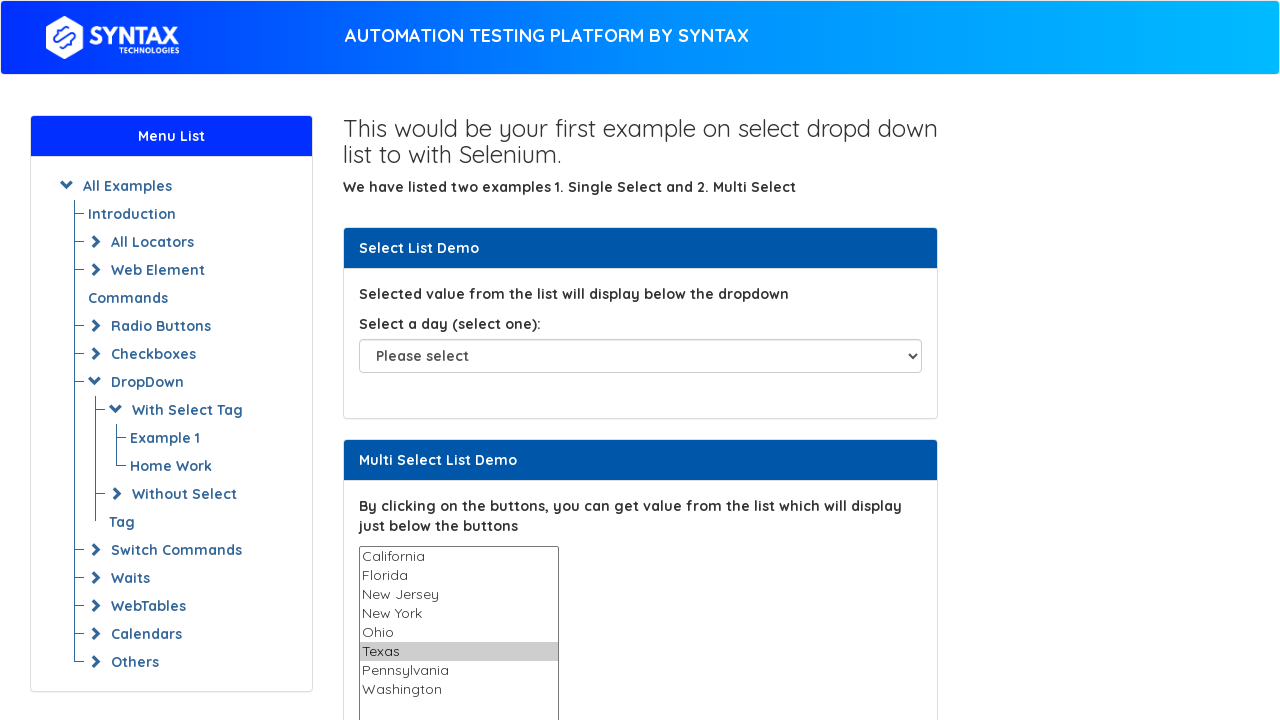

Selected all options in the multi-select dropdown on select#multi-select
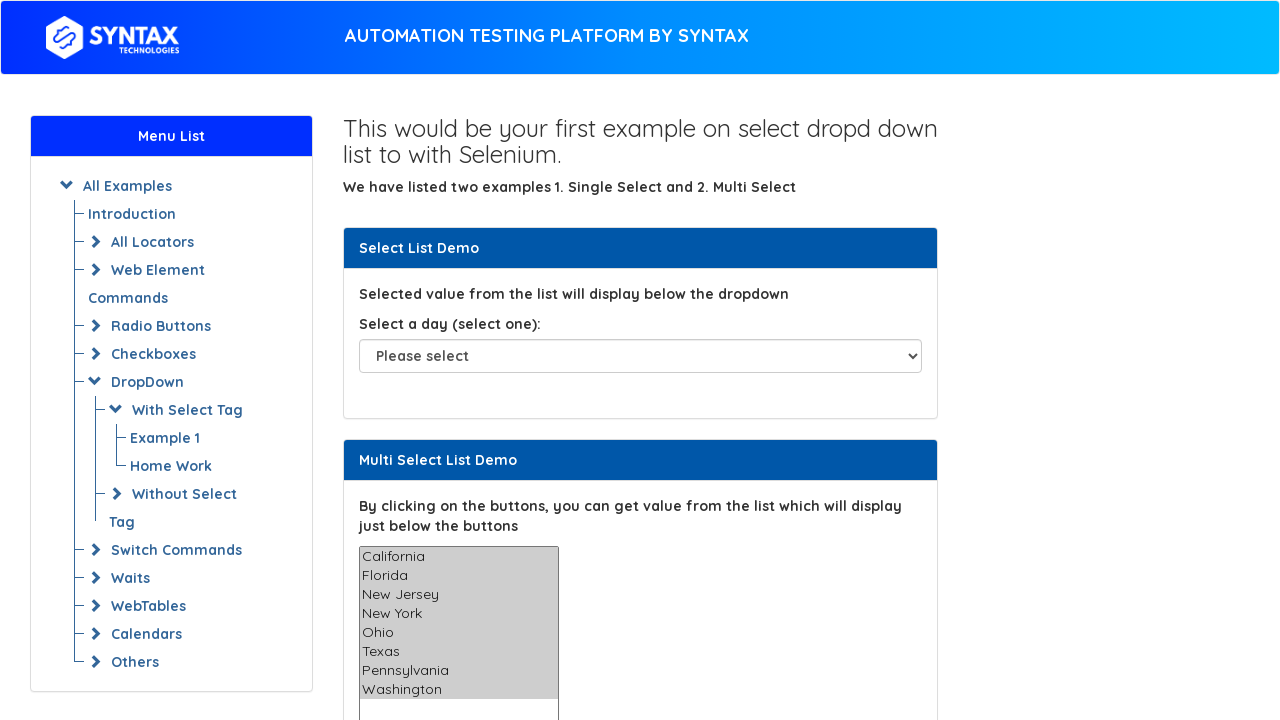

Waited 3 seconds before deselecting all options
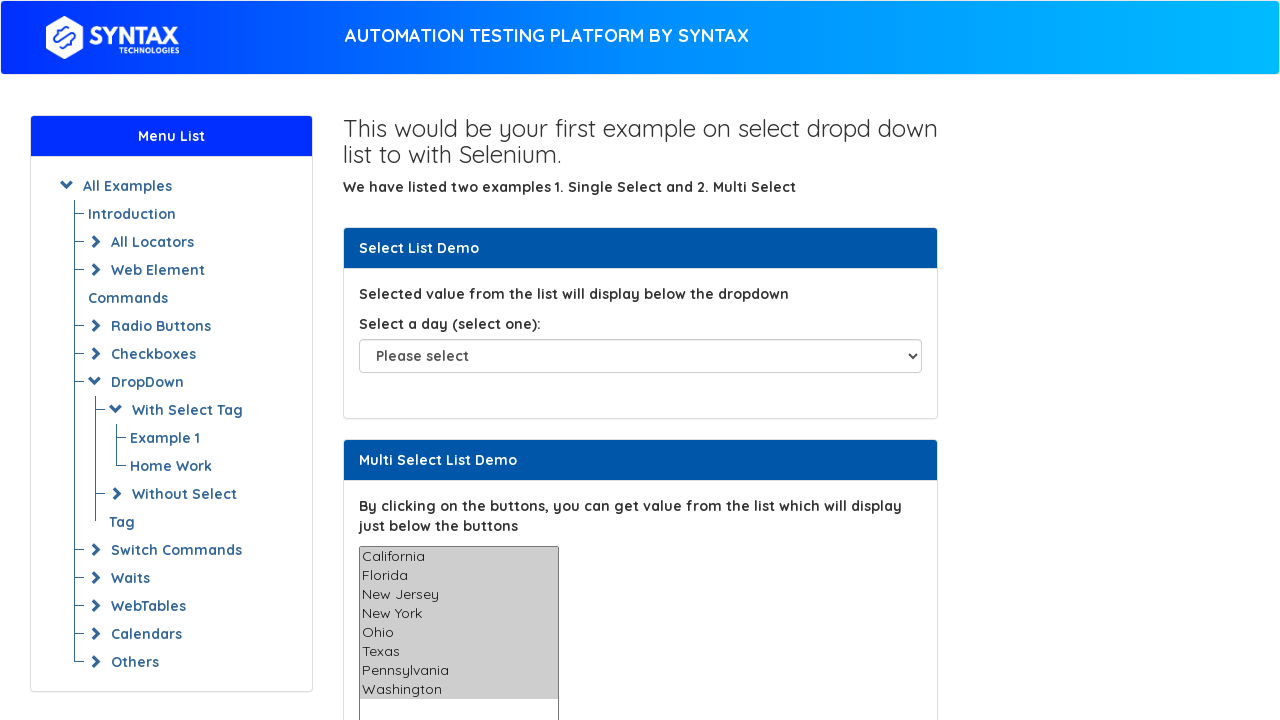

Deselected all options in the dropdown on select#multi-select
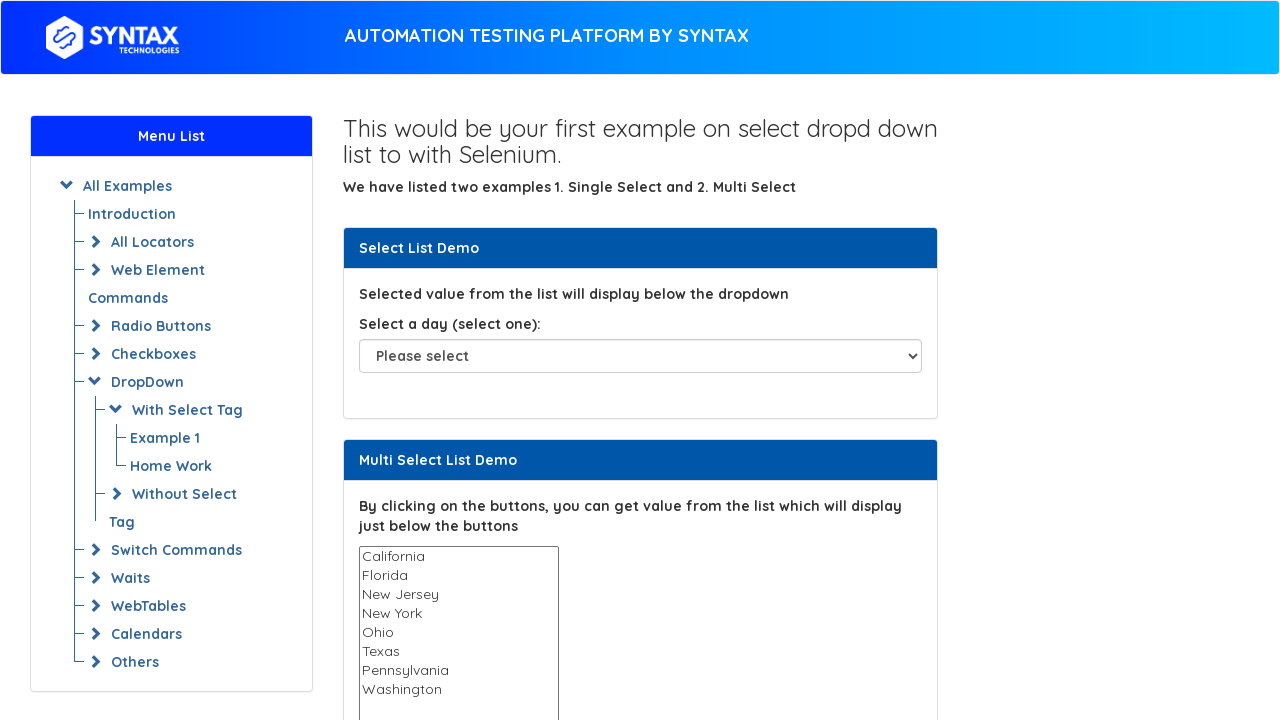

Verified dropdown has 'multiple' attribute
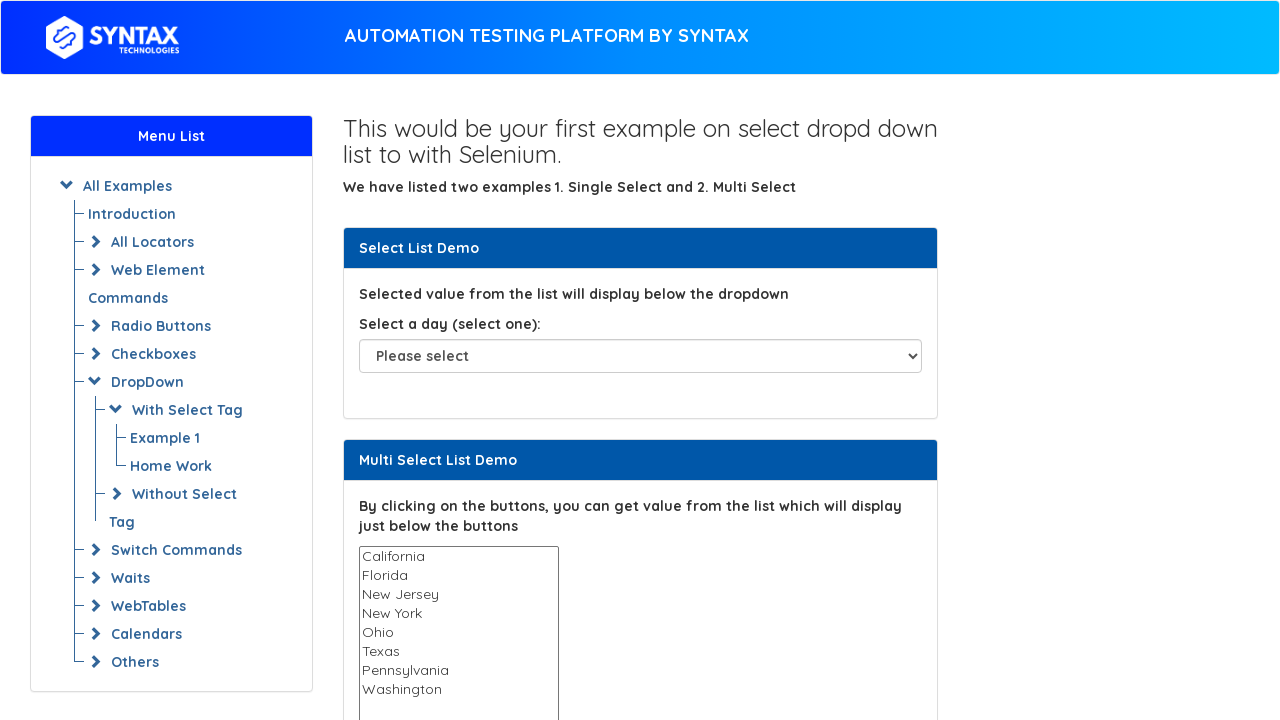

Confirmed multi-select capability: True
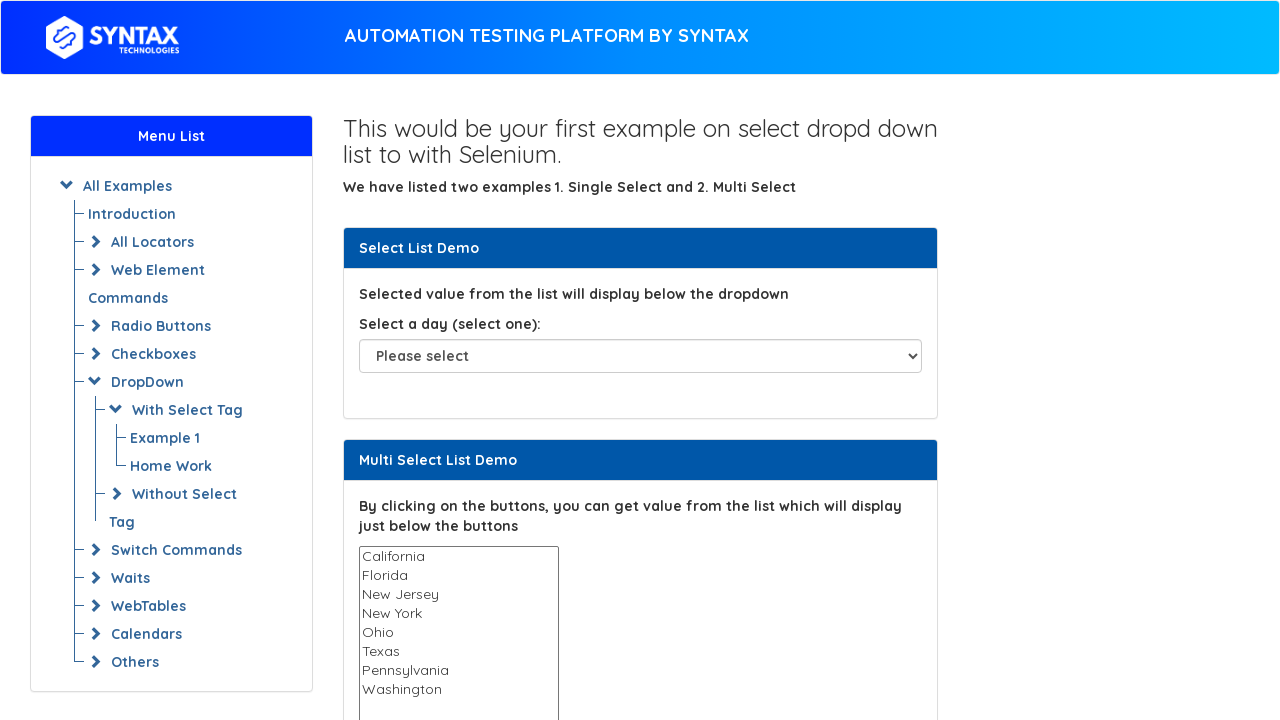

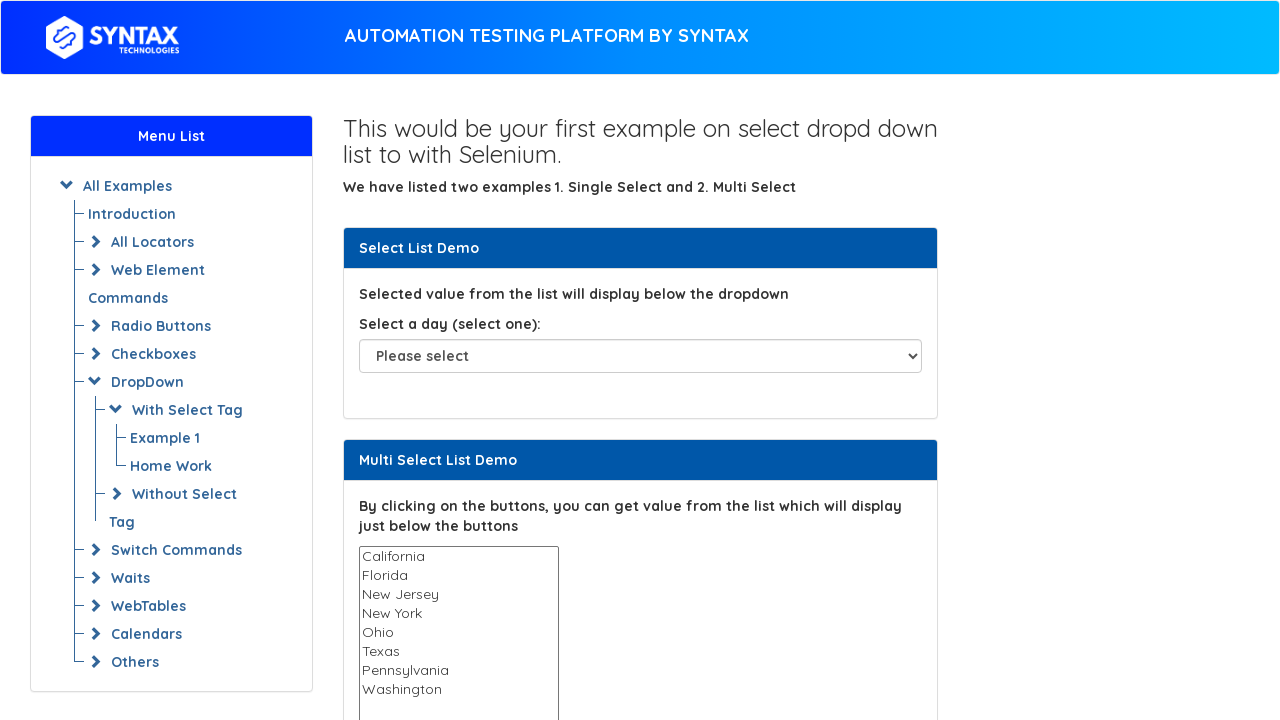